Tests filtering to show only active (incomplete) todo items

Starting URL: https://demo.playwright.dev/todomvc

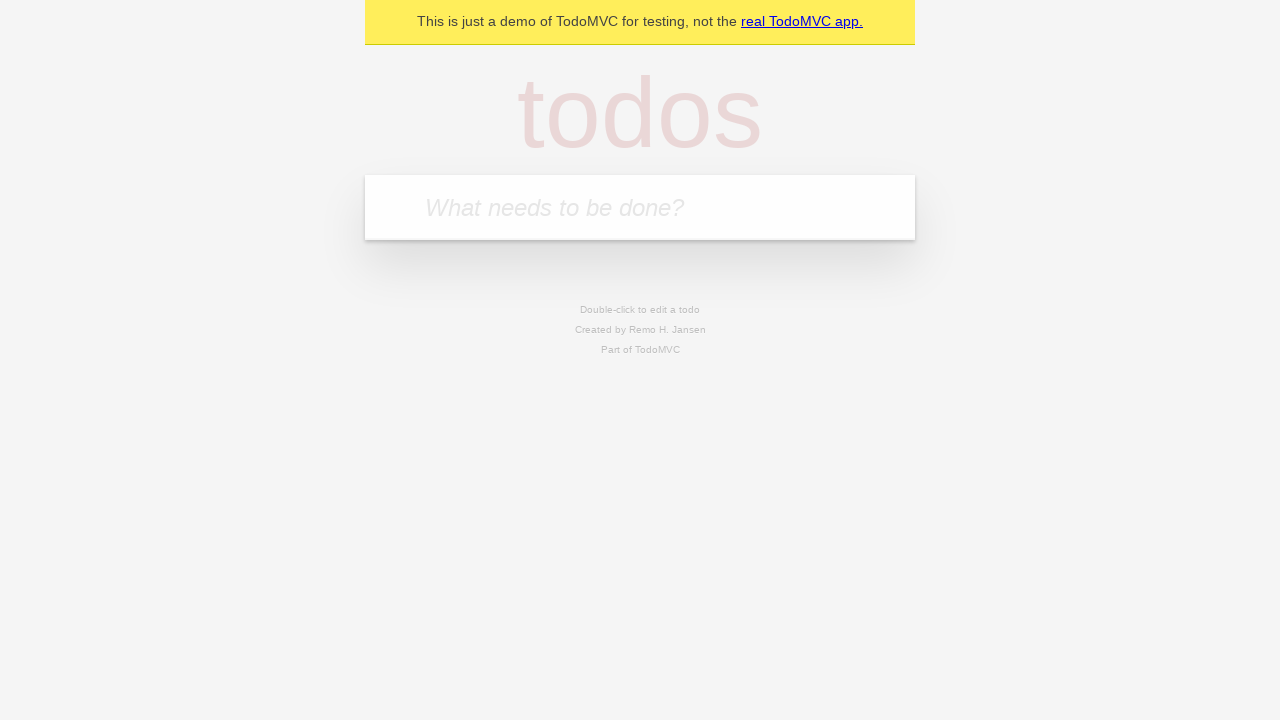

Filled todo input with 'buy some cheese' on internal:attr=[placeholder="What needs to be done?"i]
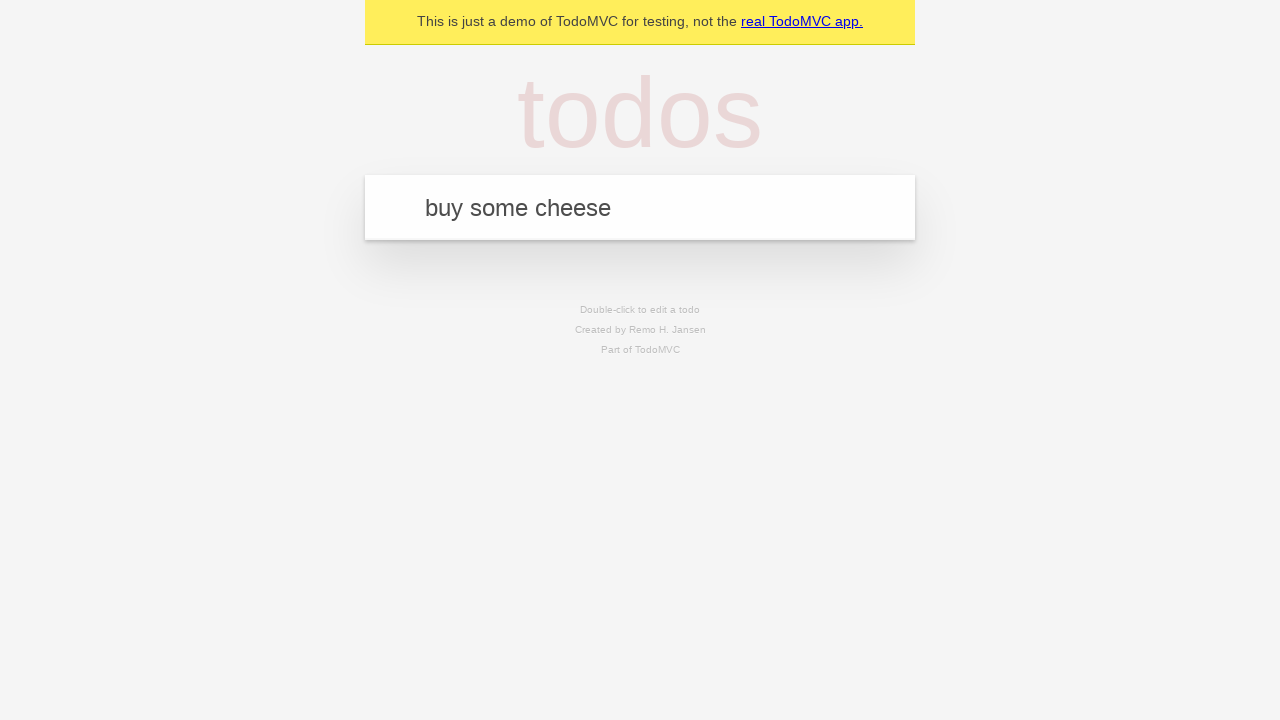

Pressed Enter to add first todo on internal:attr=[placeholder="What needs to be done?"i]
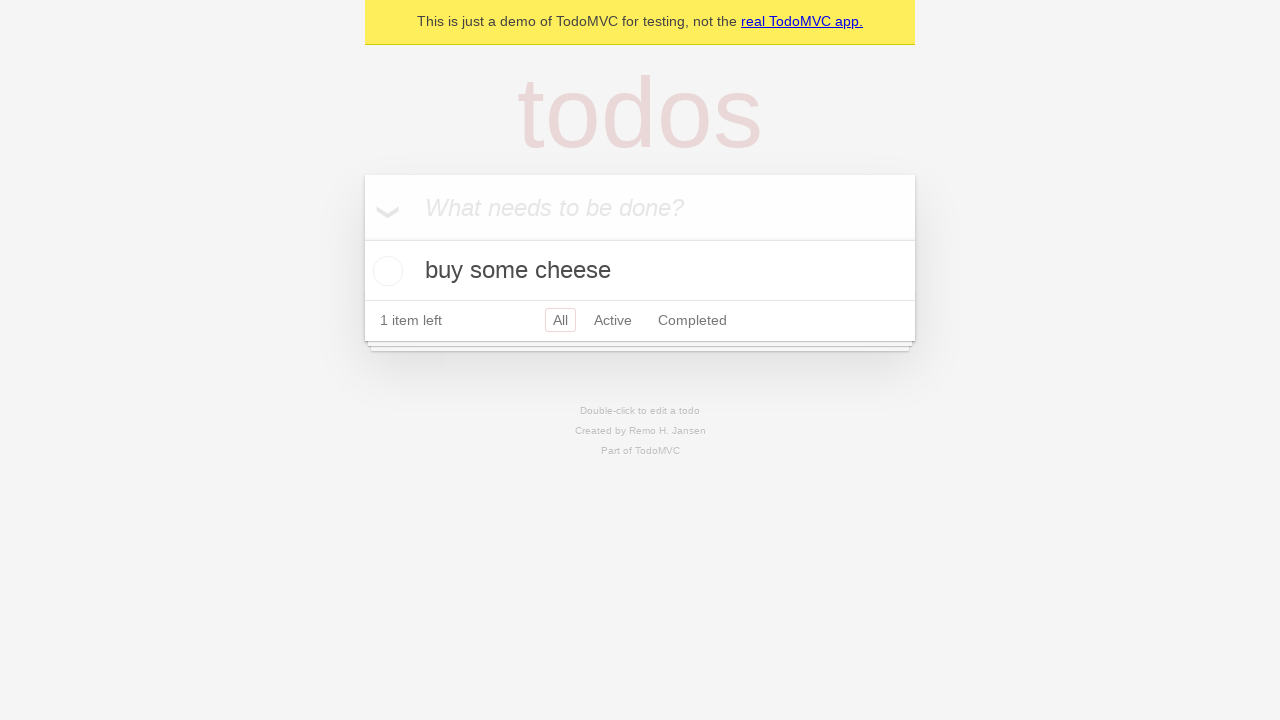

Filled todo input with 'feed the cat' on internal:attr=[placeholder="What needs to be done?"i]
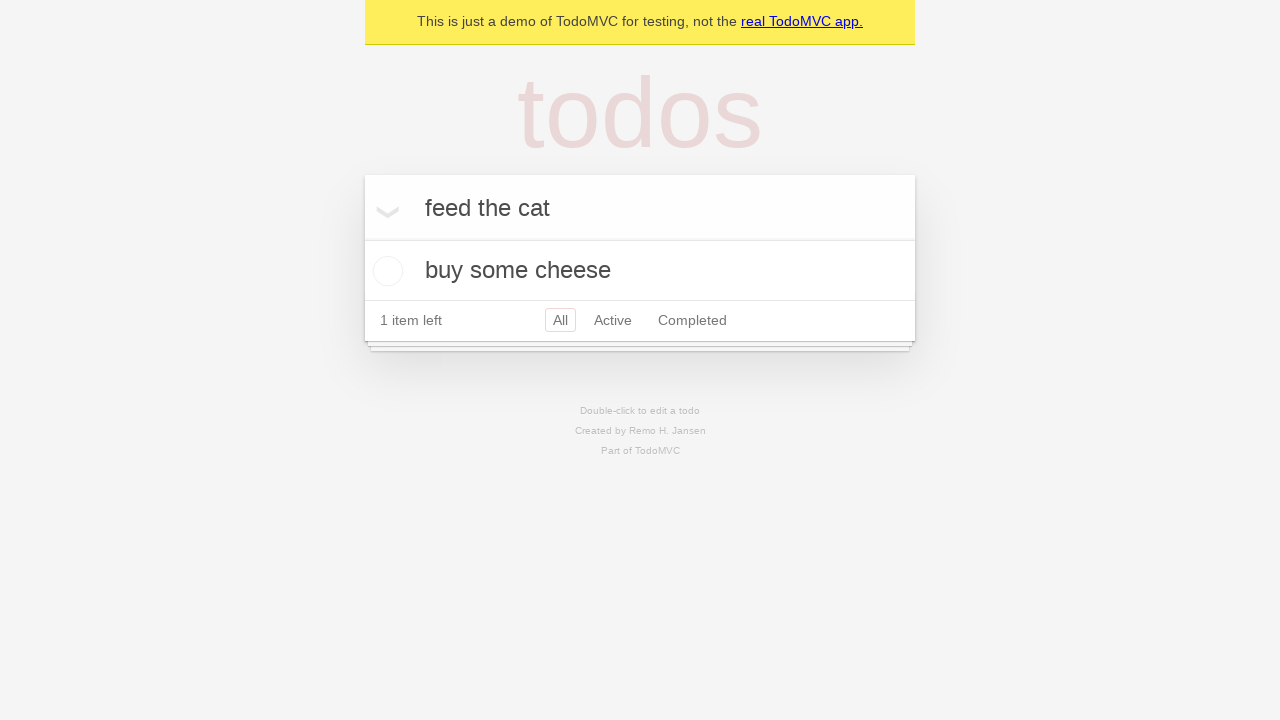

Pressed Enter to add second todo on internal:attr=[placeholder="What needs to be done?"i]
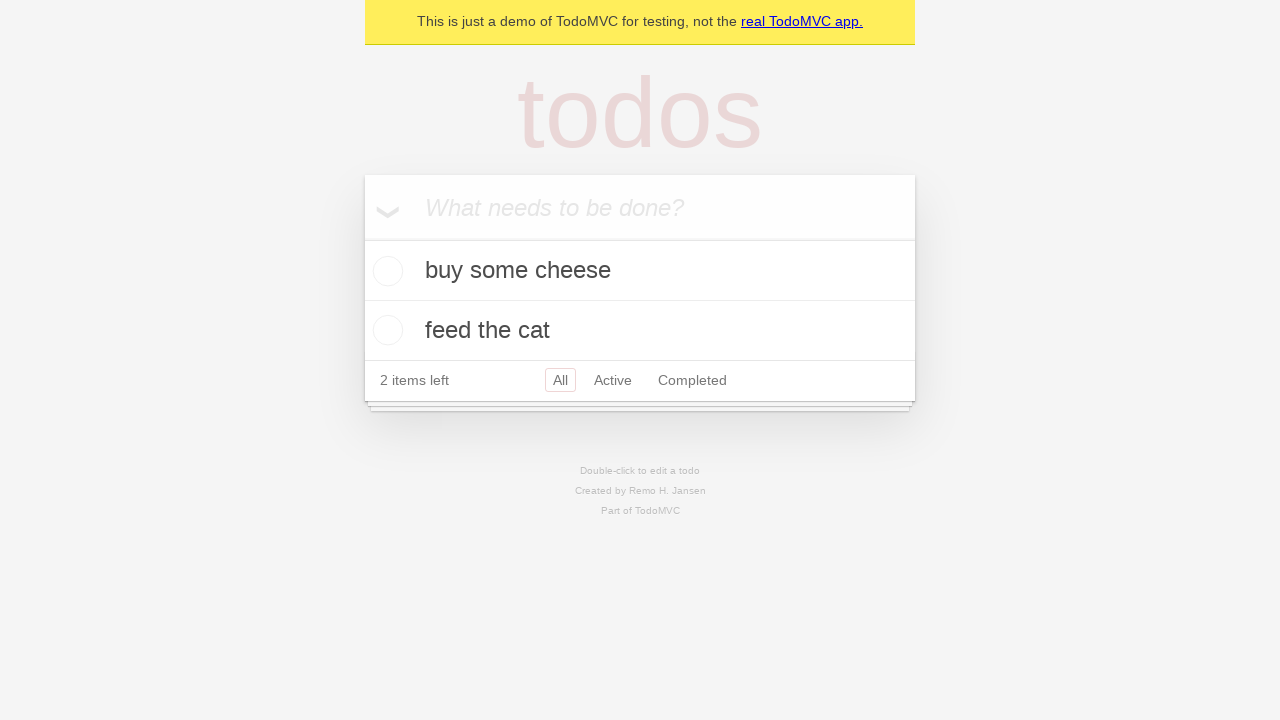

Filled todo input with 'book a doctors appointment' on internal:attr=[placeholder="What needs to be done?"i]
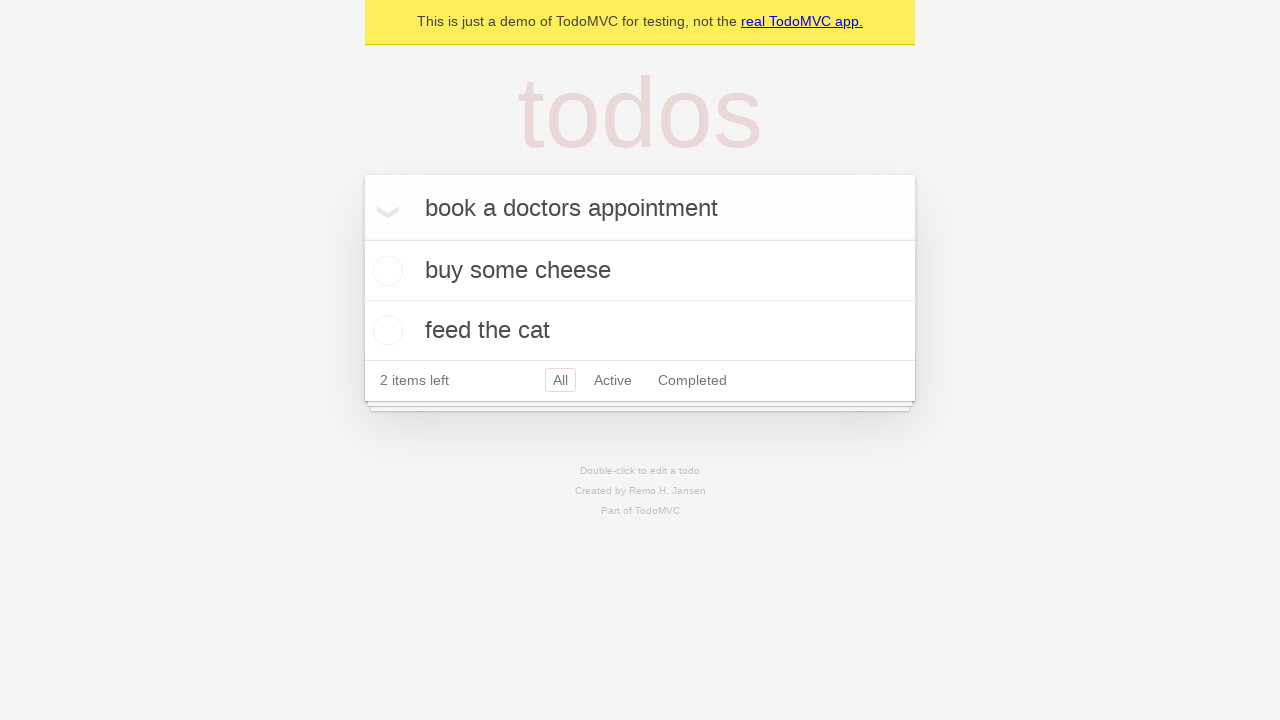

Pressed Enter to add third todo on internal:attr=[placeholder="What needs to be done?"i]
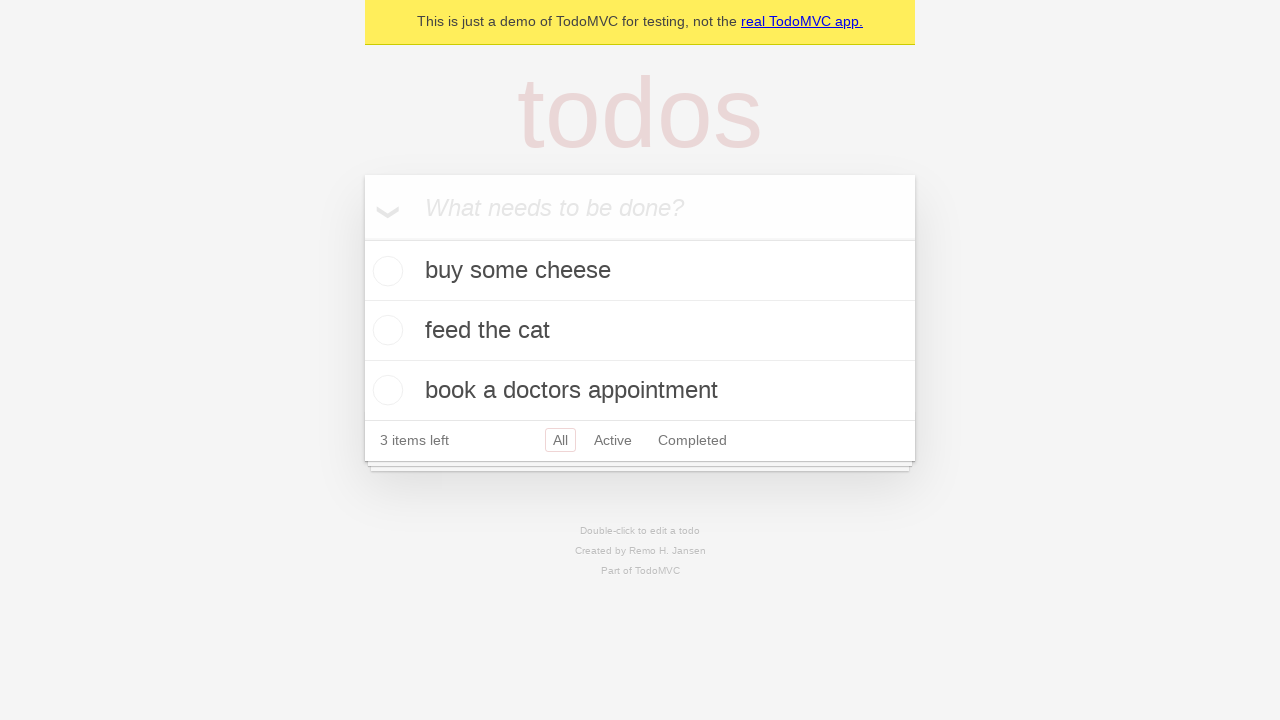

Checked the second todo item (feed the cat) to mark as complete at (385, 330) on internal:testid=[data-testid="todo-item"s] >> nth=1 >> internal:role=checkbox
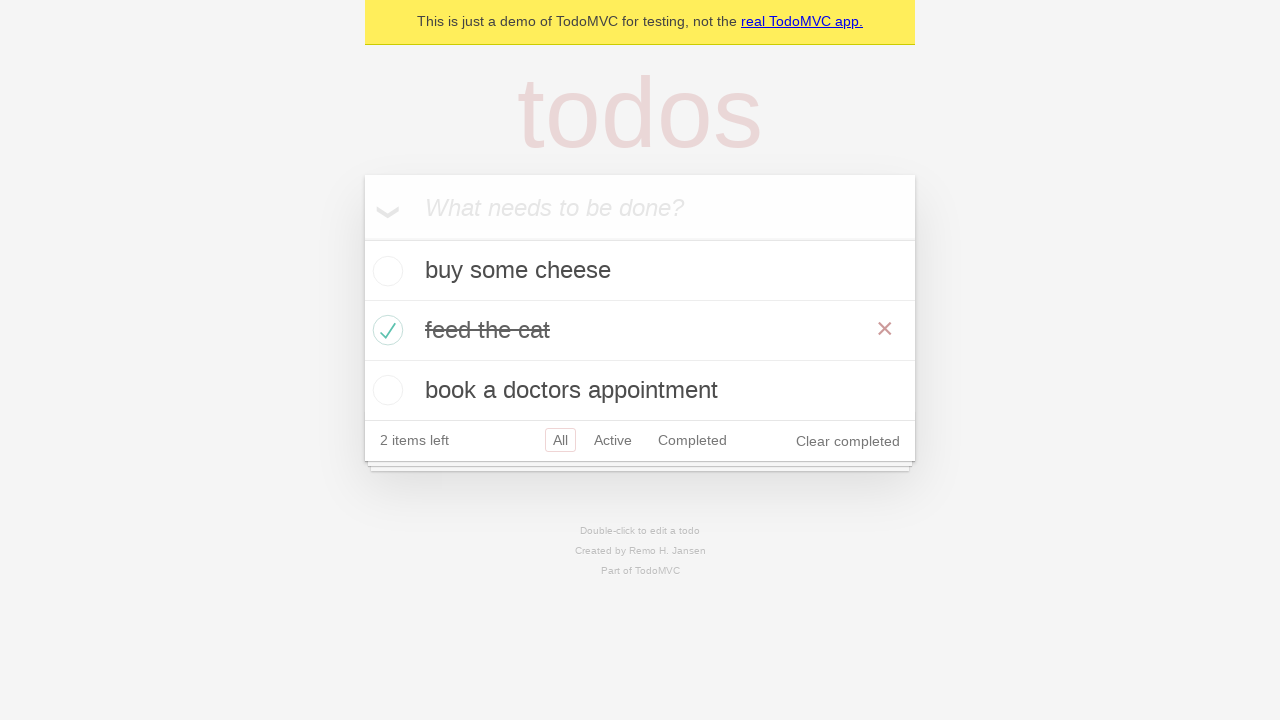

Clicked Active filter to show only incomplete todo items at (613, 440) on internal:role=link[name="Active"i]
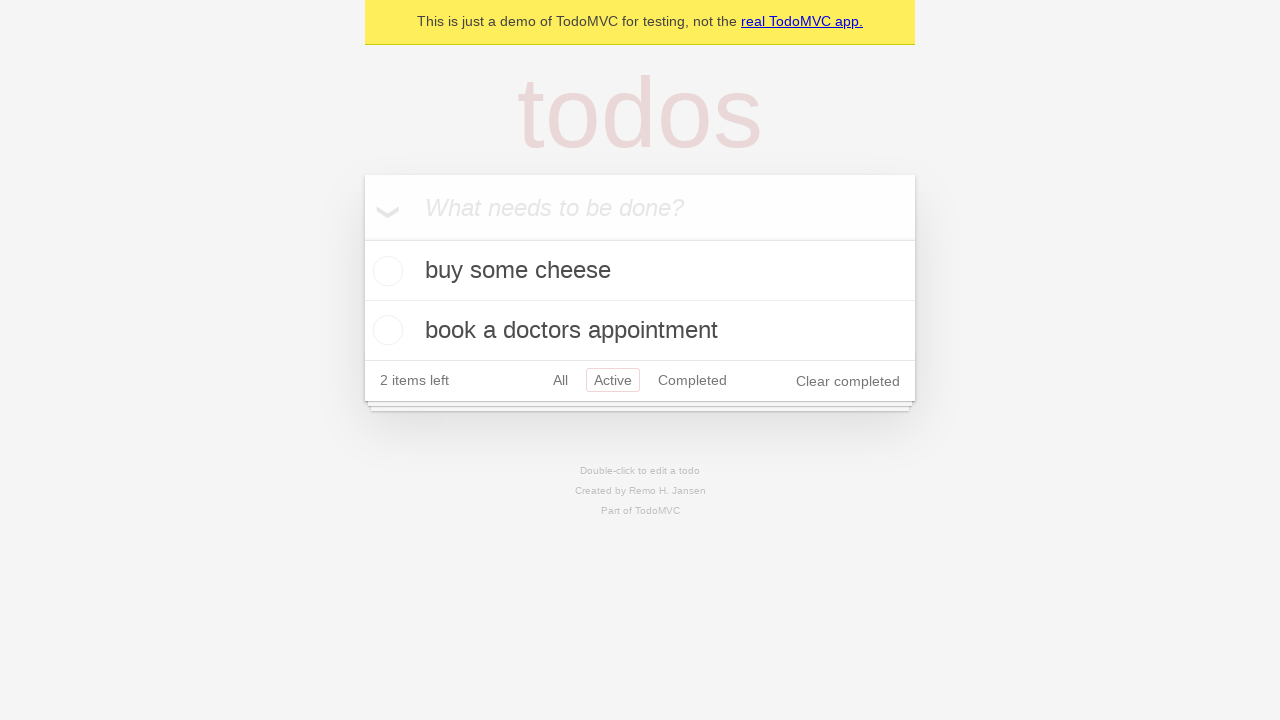

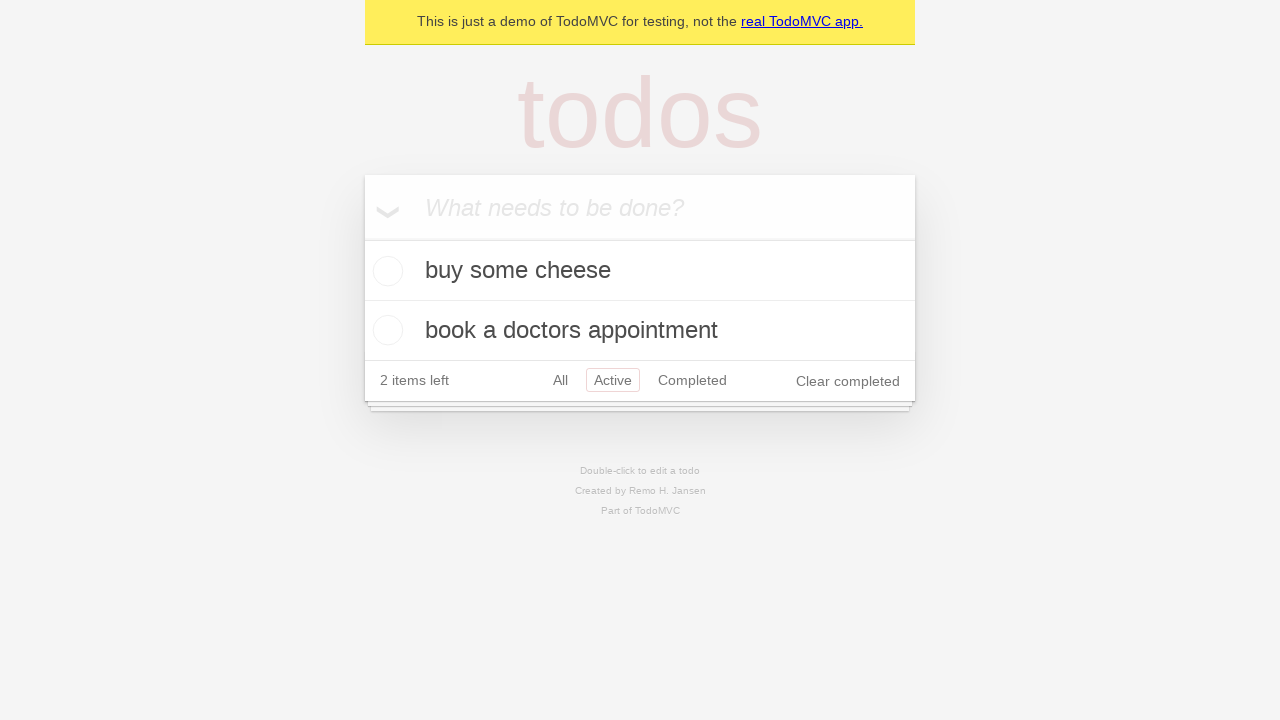